Tests dismissing a JavaScript prompt alert without entering any text

Starting URL: https://the-internet.herokuapp.com/javascript_alerts

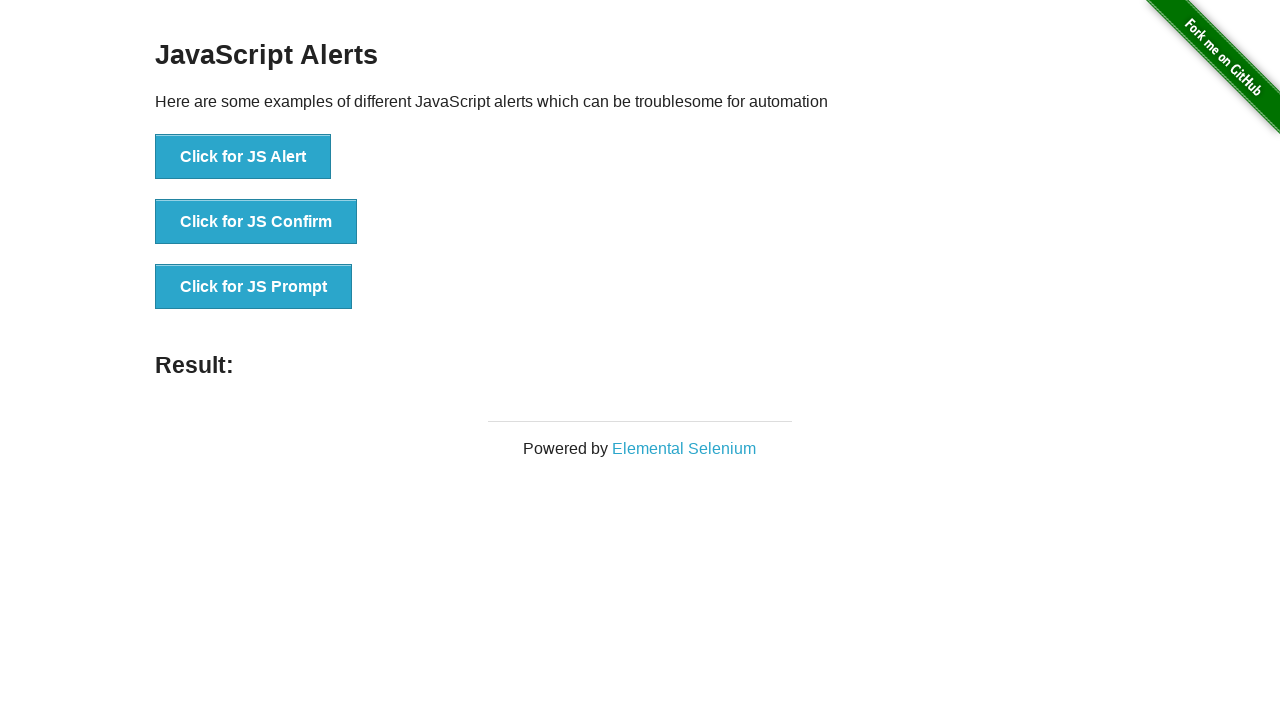

Set up dialog handler to automatically dismiss prompts
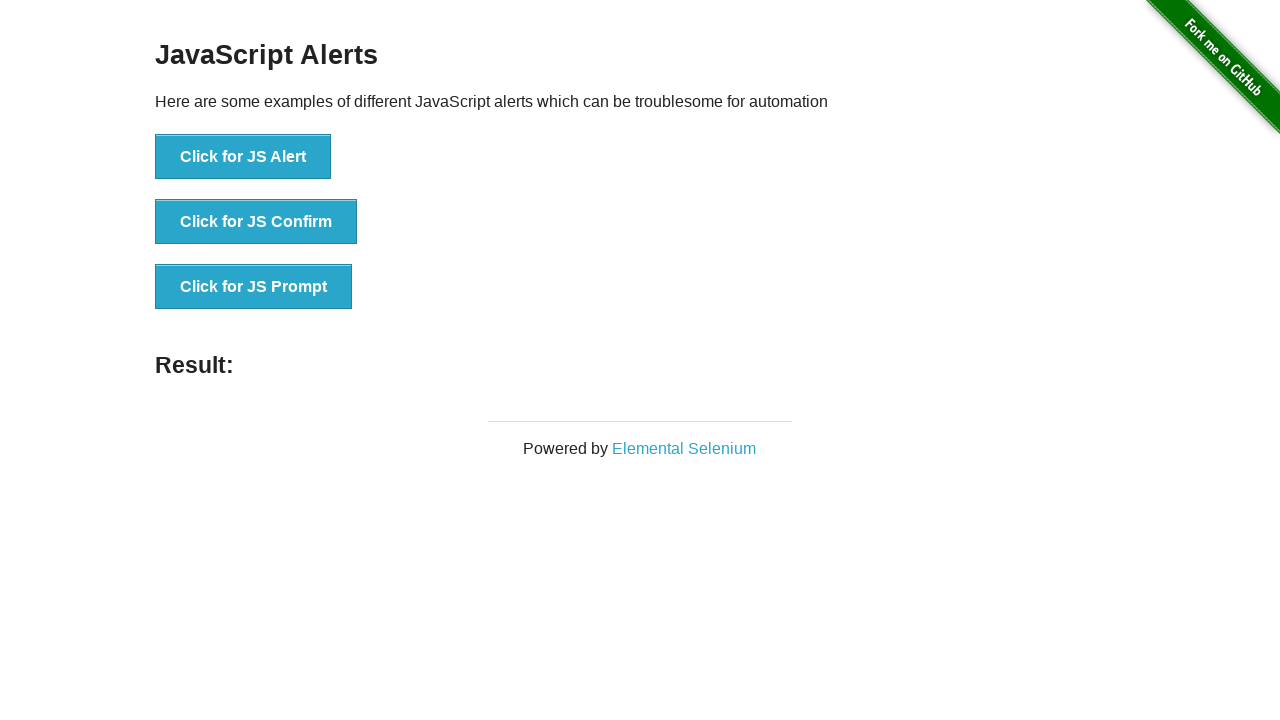

Clicked the JS Prompt button to trigger the prompt alert at (254, 287) on xpath=//button[contains(text(),'JS Prompt')]
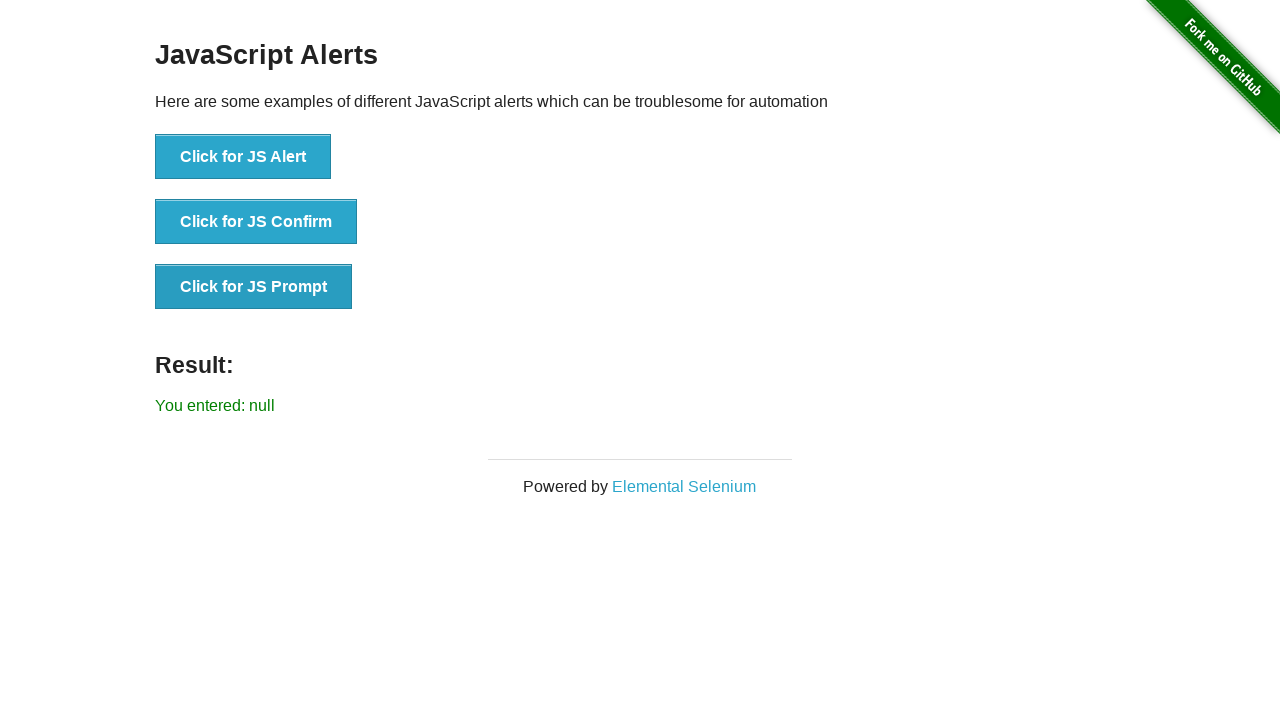

Prompt was dismissed without entering text and result element loaded
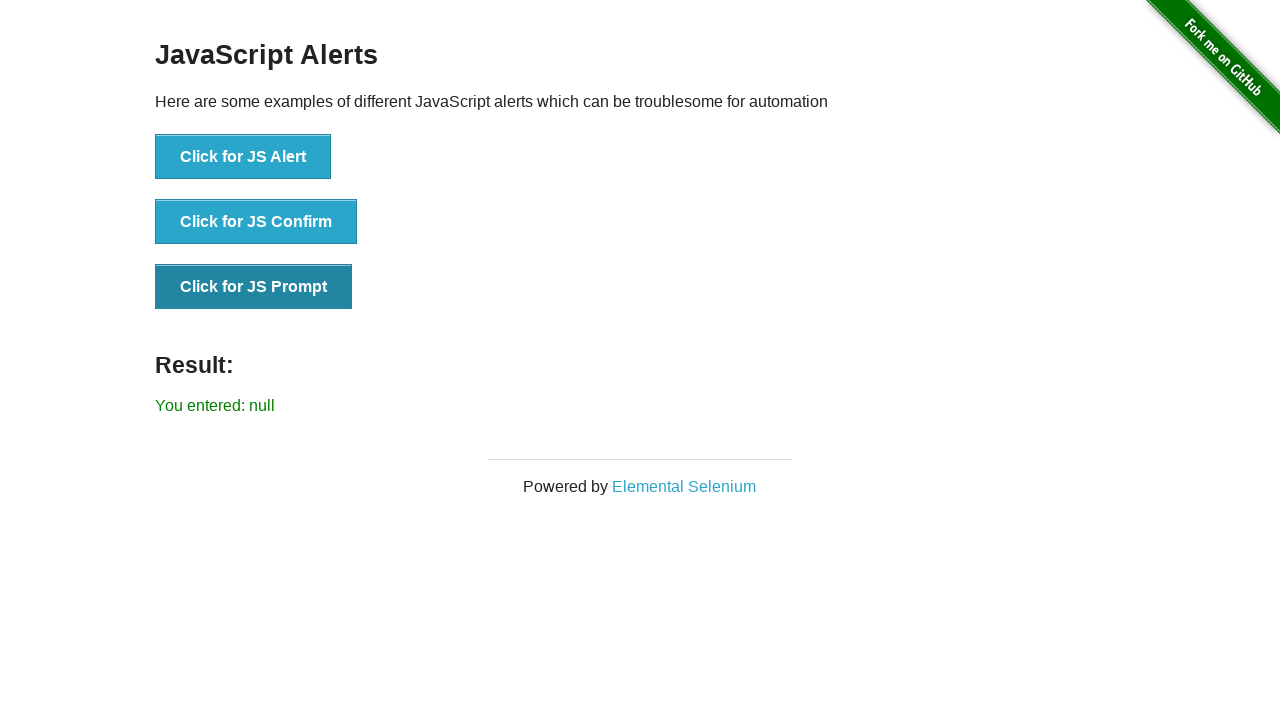

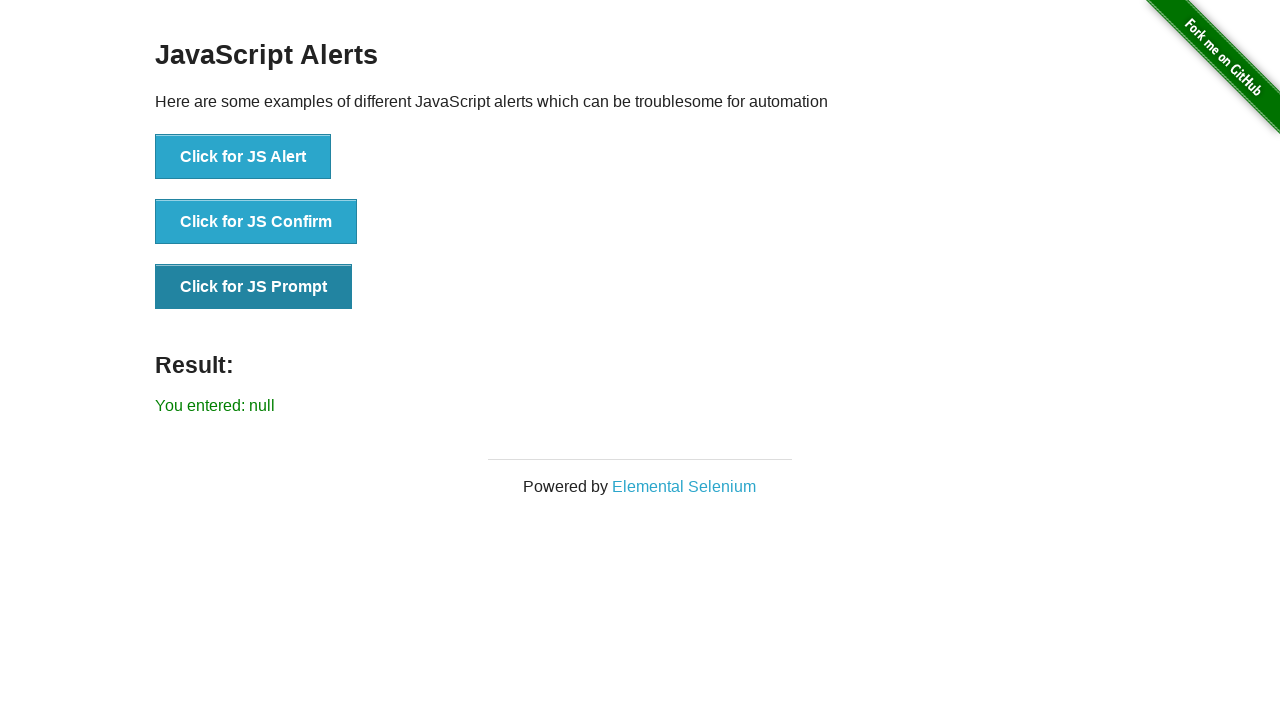